Tests iframe handling by locating an iframe, clicking on a lifetime access plan button within it, and retrieving text content

Starting URL: https://rahulshettyacademy.com/AutomationPractice/

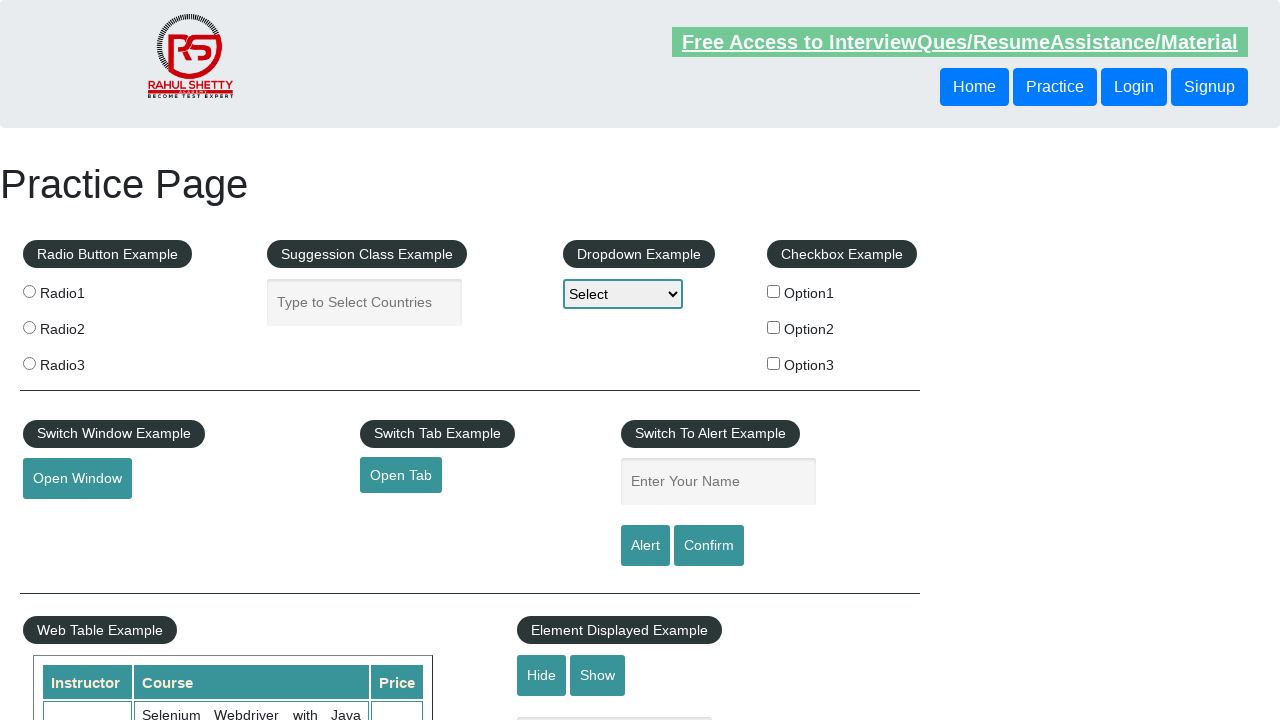

Waited for page to fully load (networkidle state)
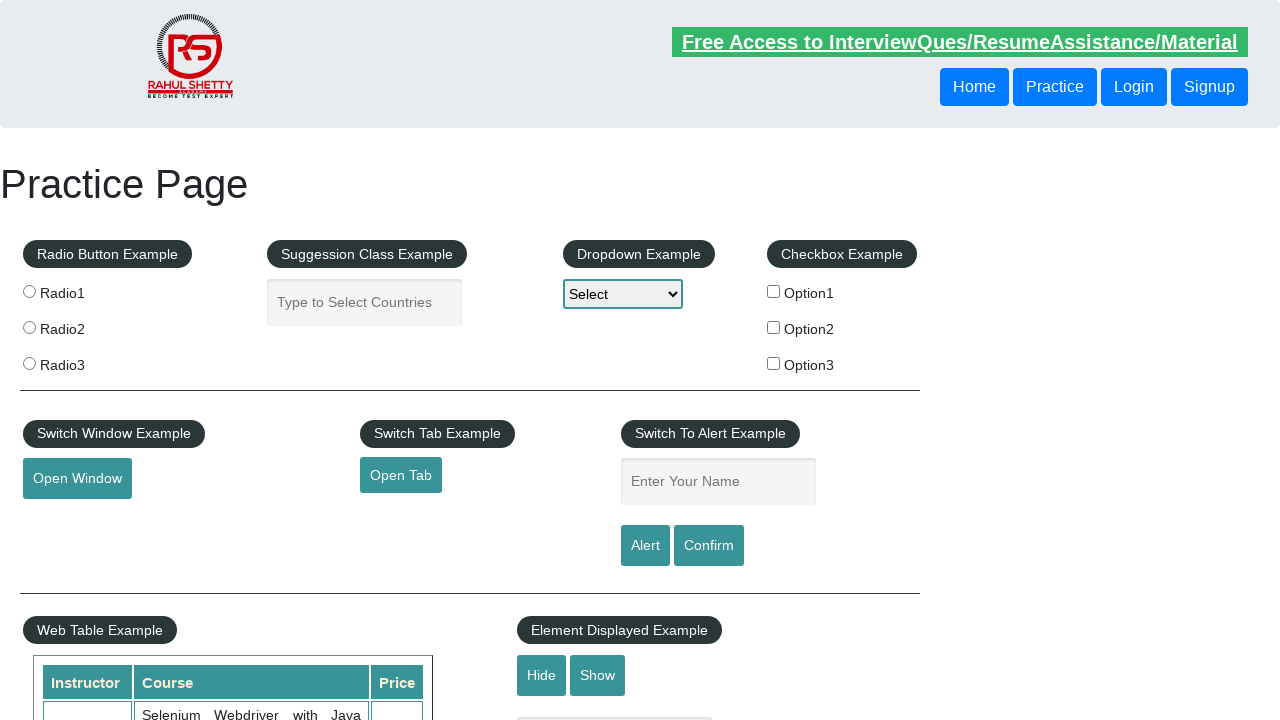

Located iframe with id 'courses-iframe'
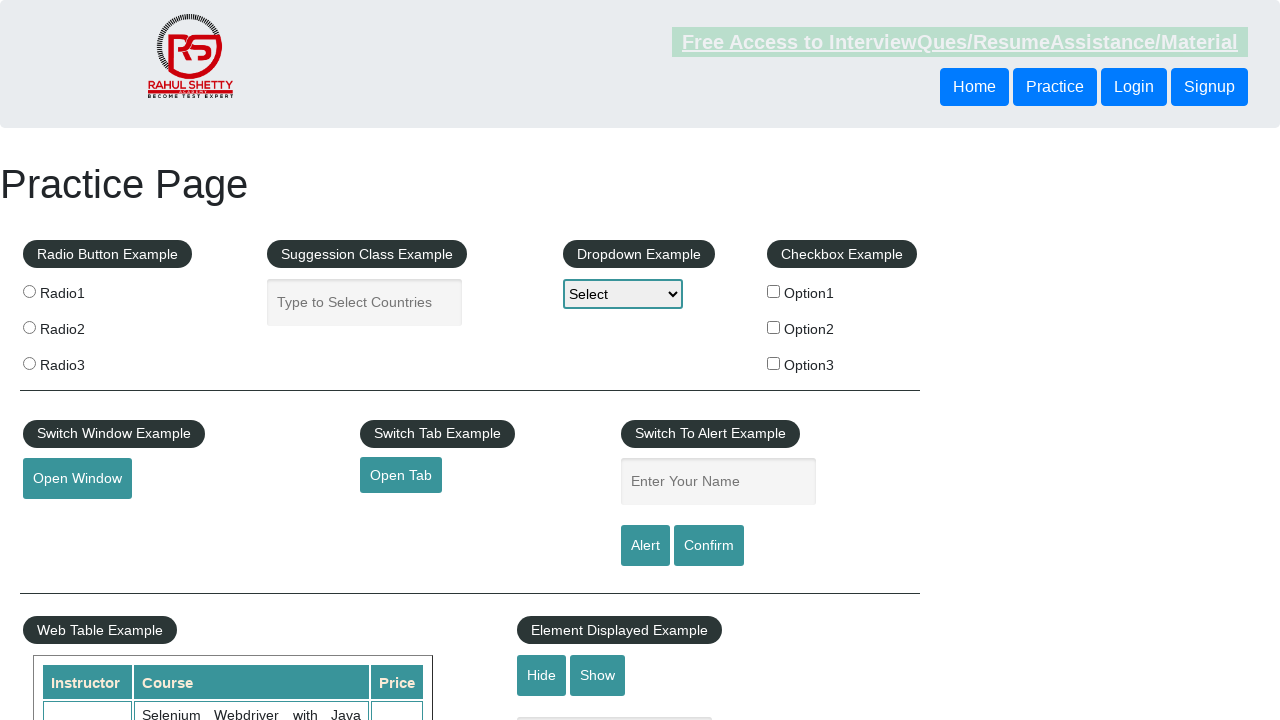

Located lifetime access plan button within iframe
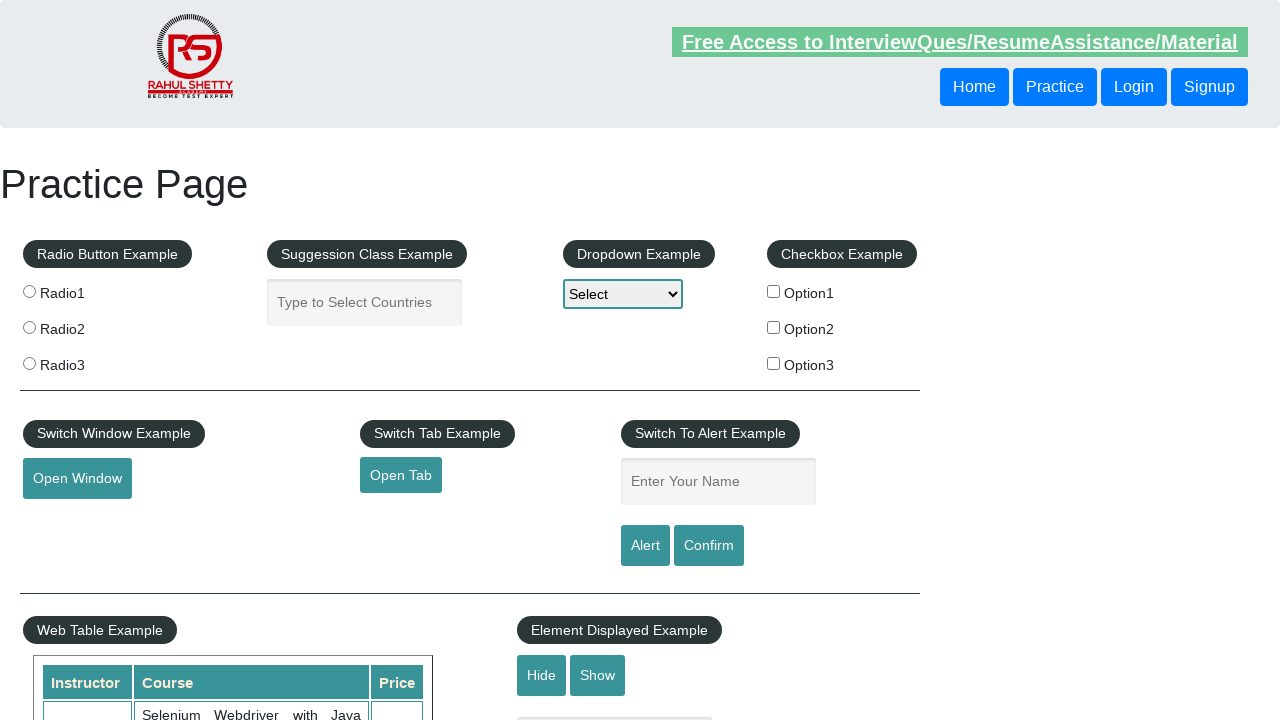

Clicked on lifetime access plan button at (307, 360) on #courses-iframe >> internal:control=enter-frame >> li a[href*='lifetime-access']
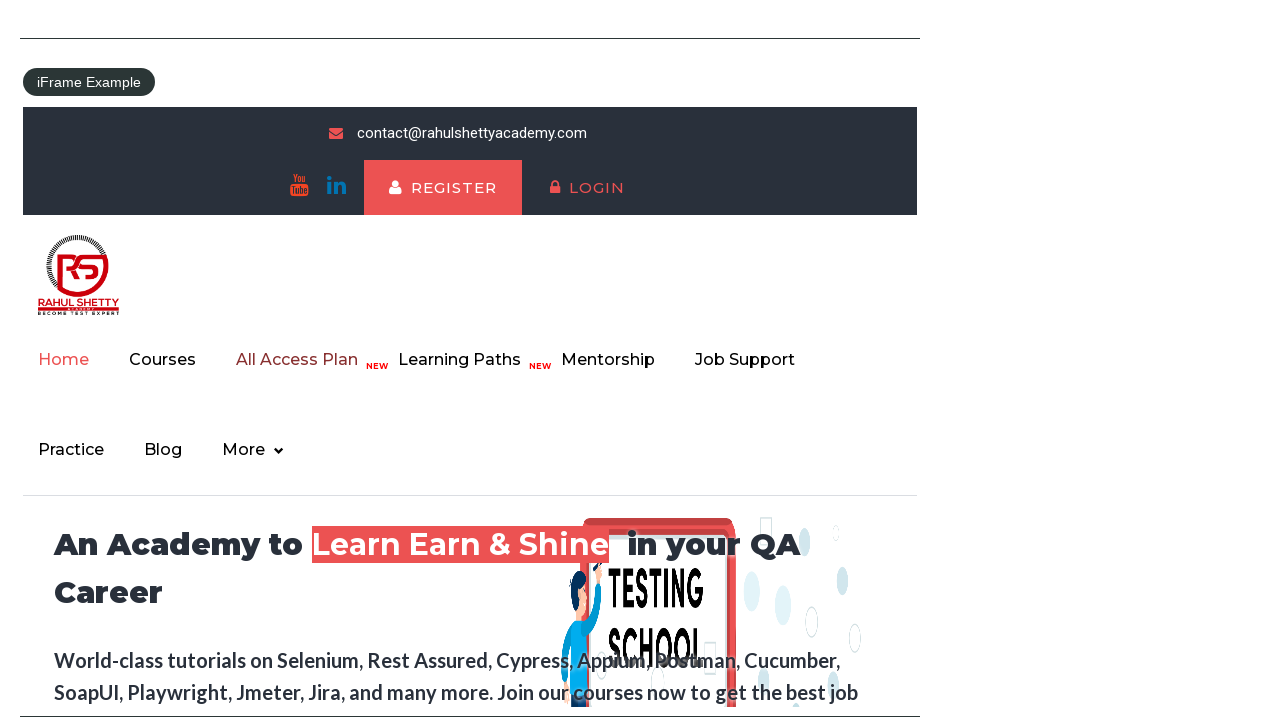

Retrieved text content from iframe: 'Join 13,522 Happy Subscibers!'
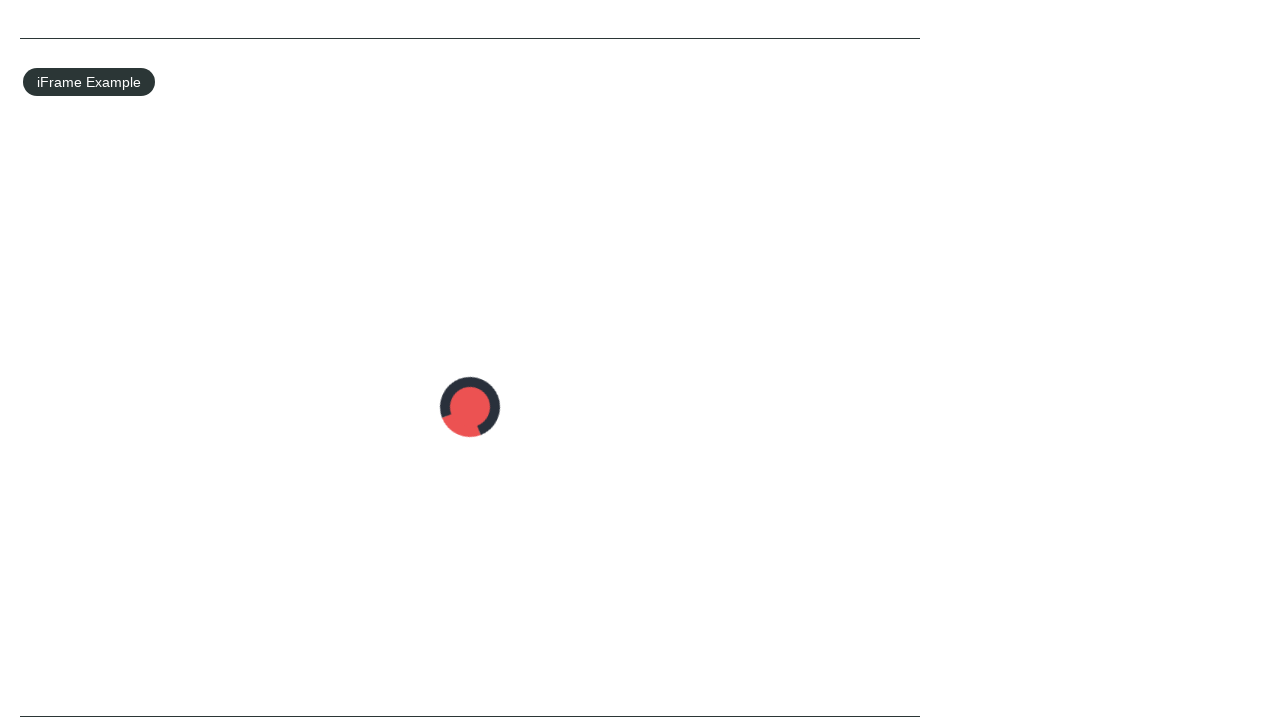

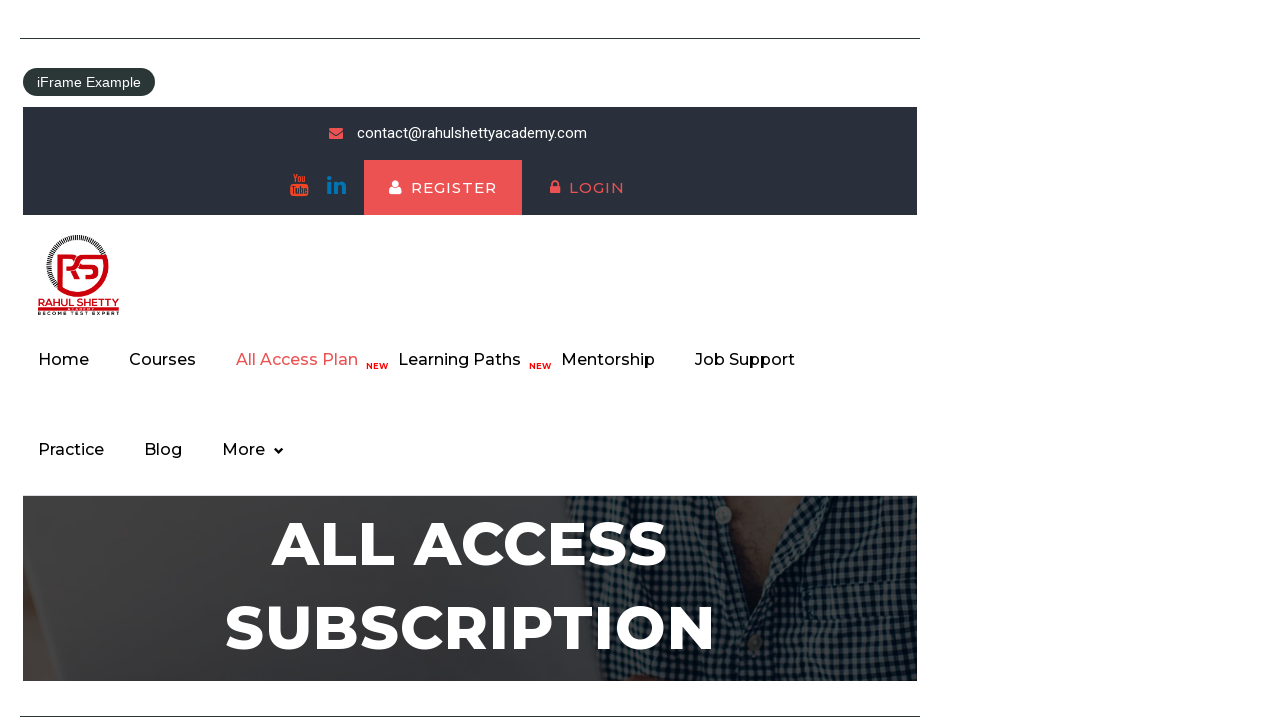